Tests broken images page by navigating to it and verifying that the page header and image elements are displayed

Starting URL: https://the-internet.herokuapp.com/

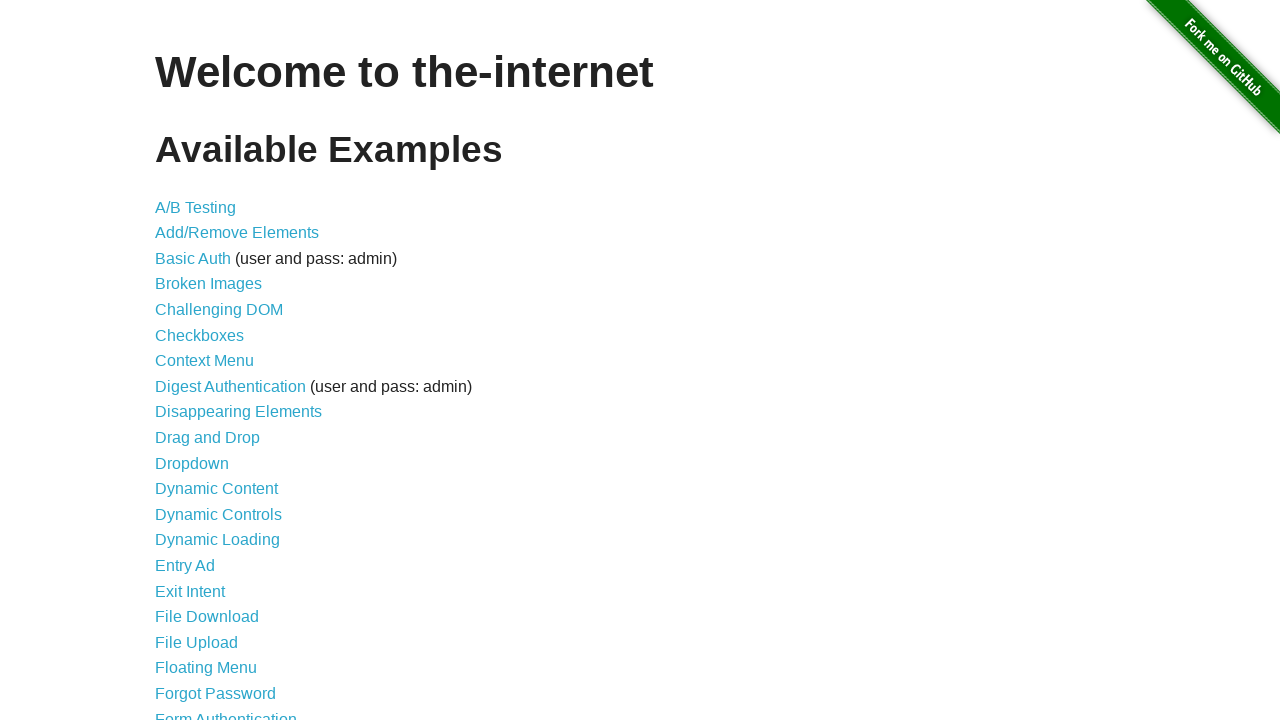

Clicked on the Broken Images link at (208, 284) on text='Broken Images'
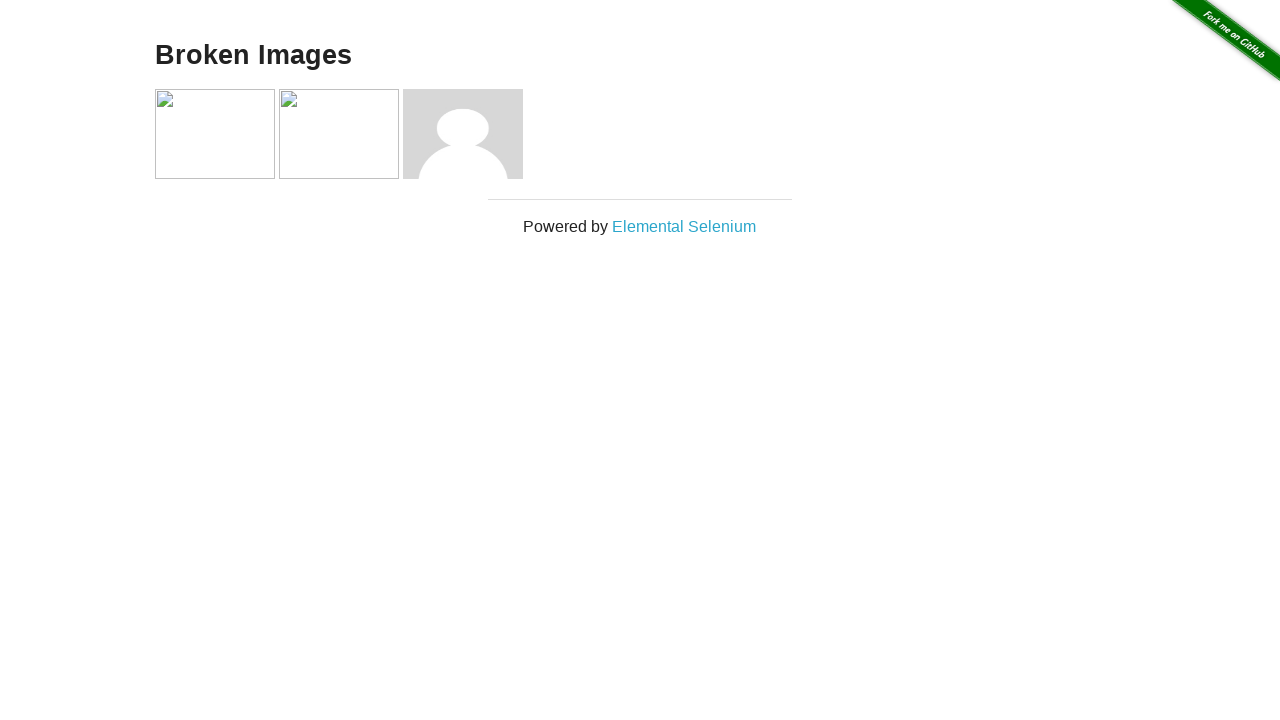

Page loaded and h3 header element appeared
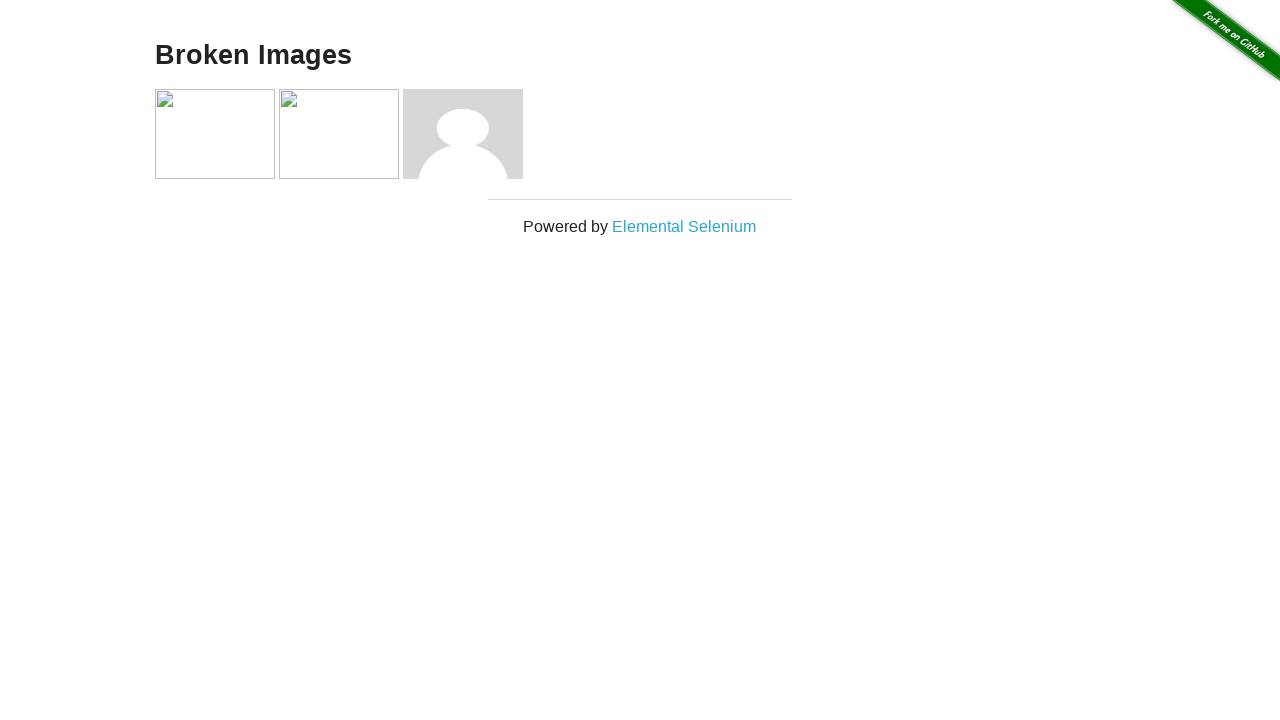

Verified page header text is 'Broken Images'
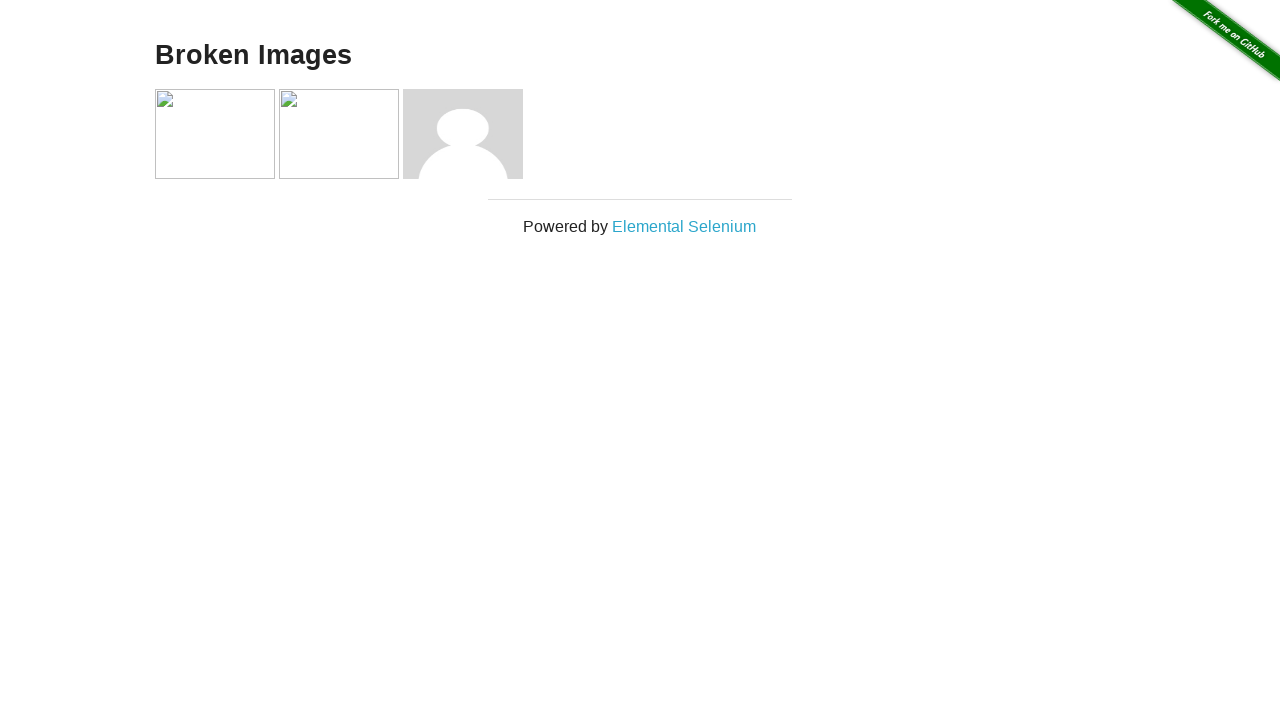

Verified first image element is visible
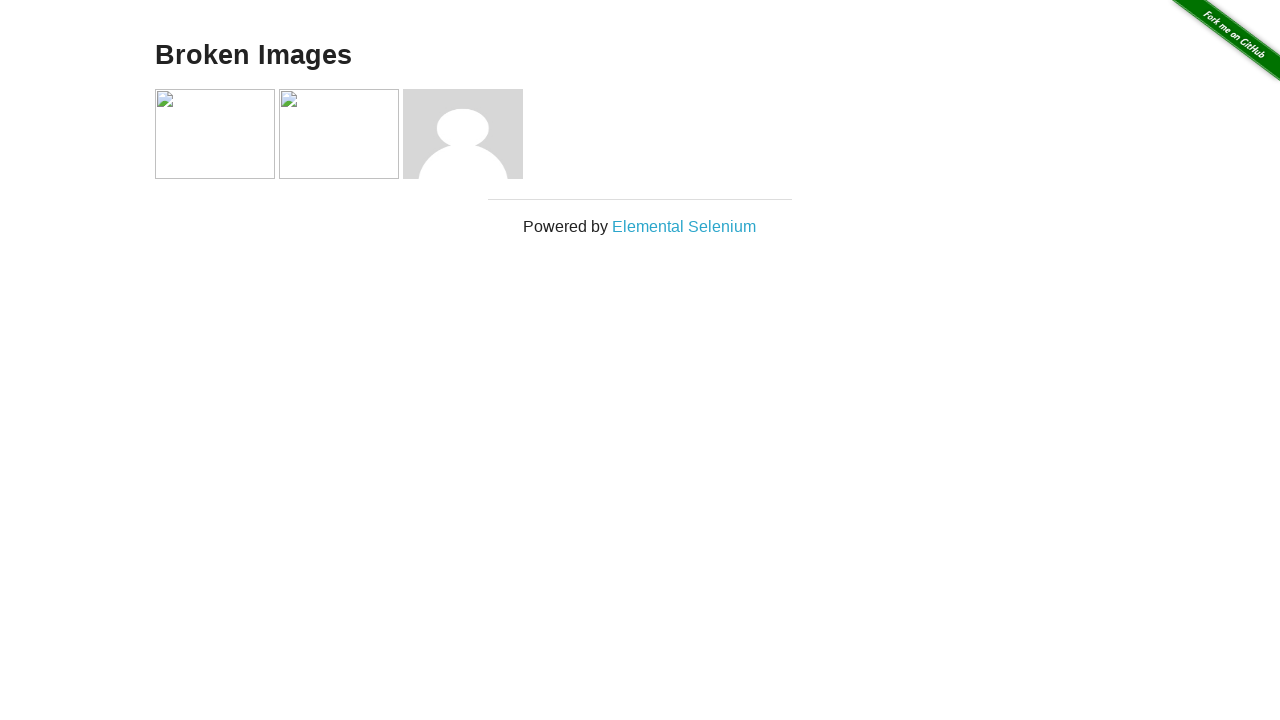

Verified second image element is visible
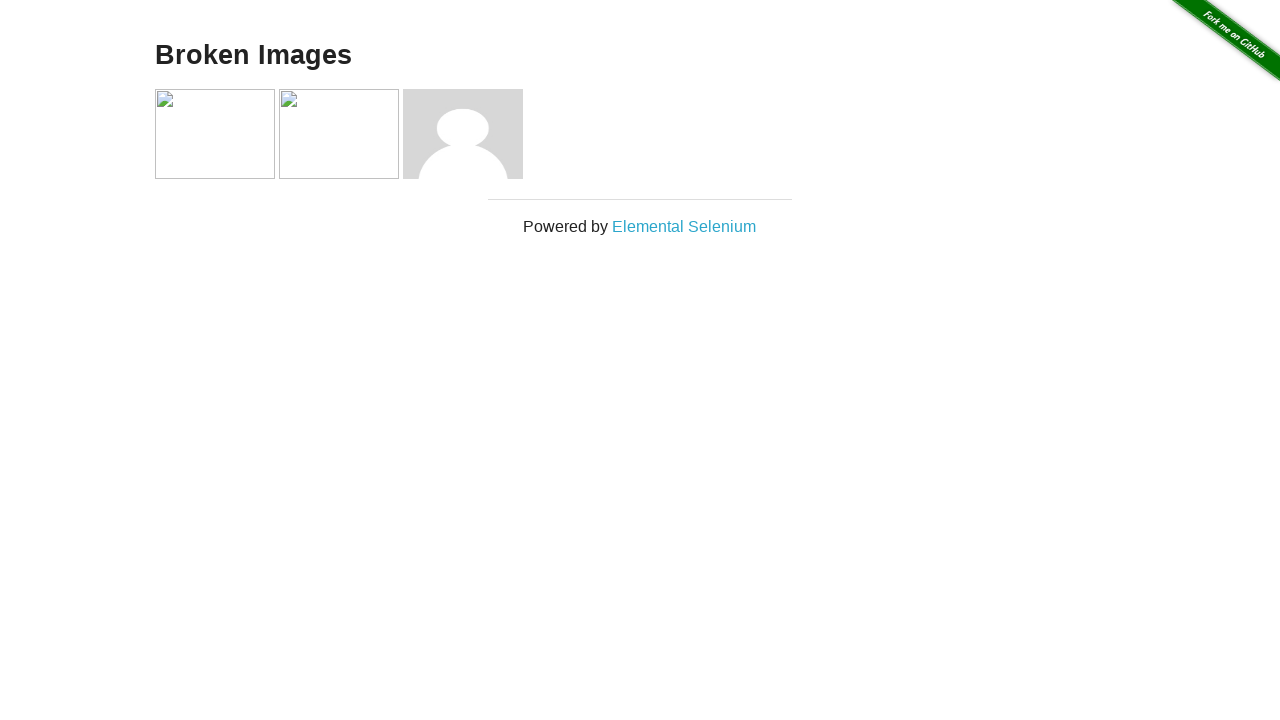

Verified third image element is visible
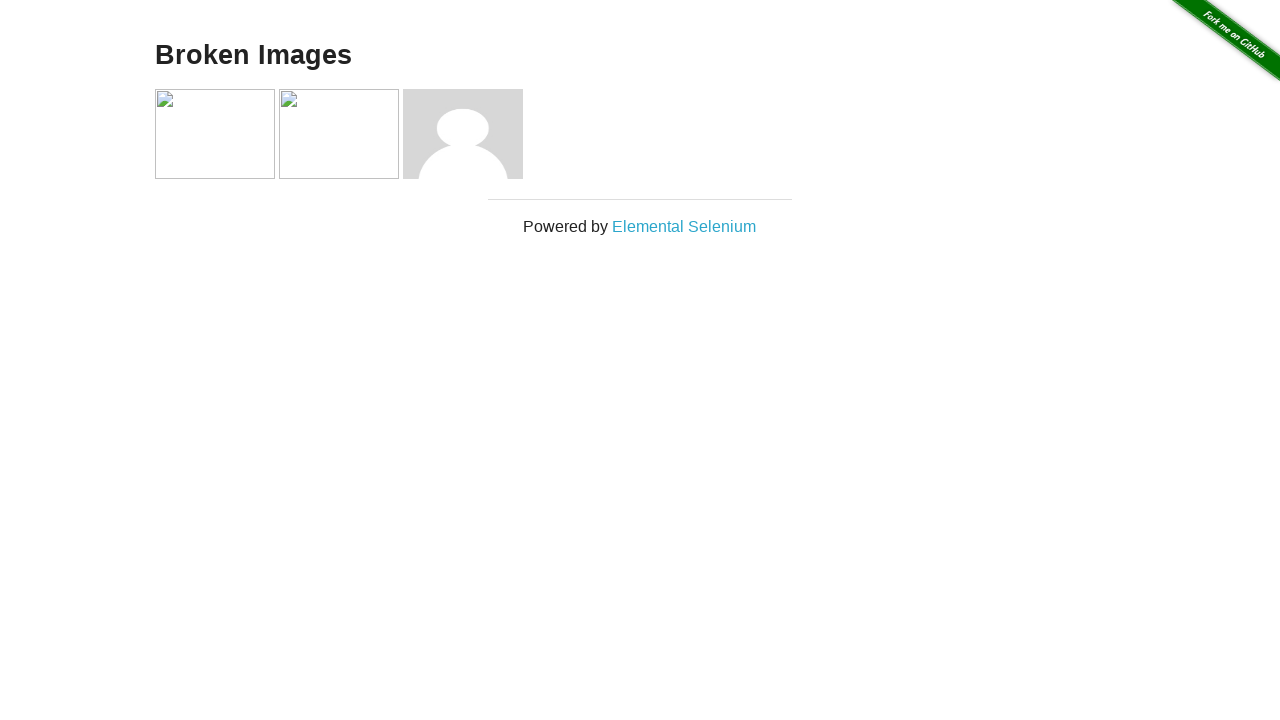

Navigated back to the main page
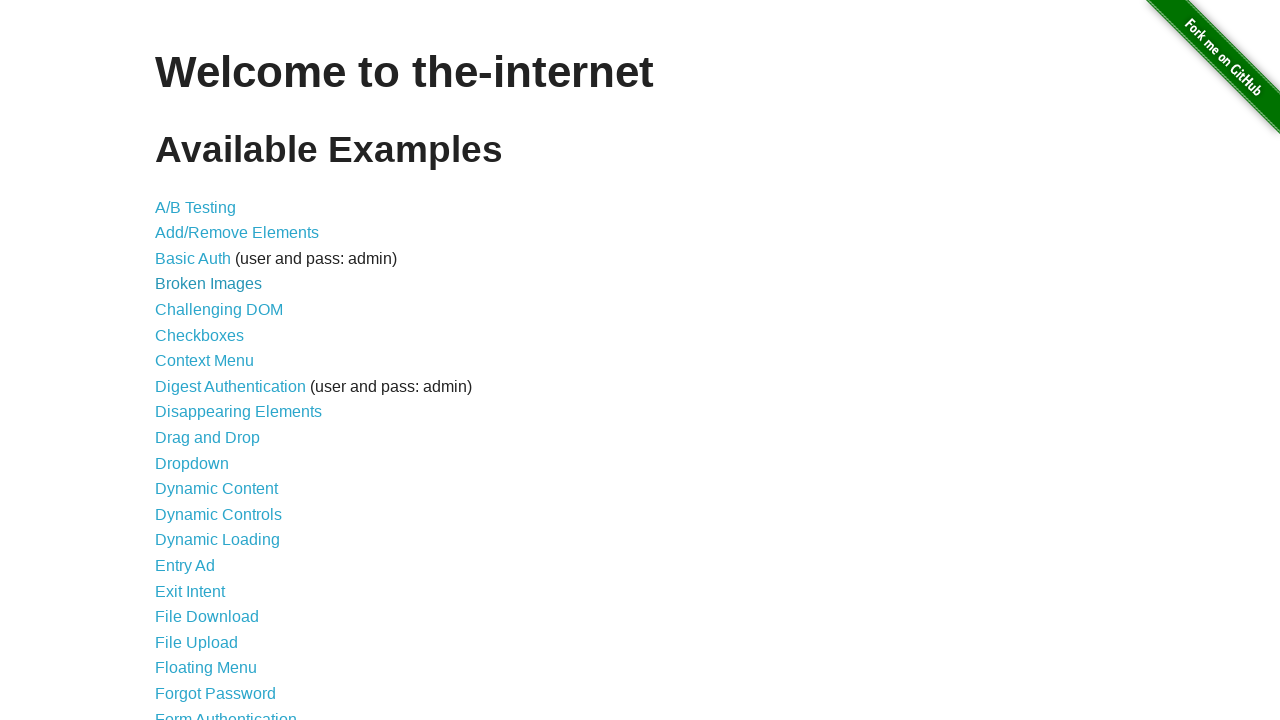

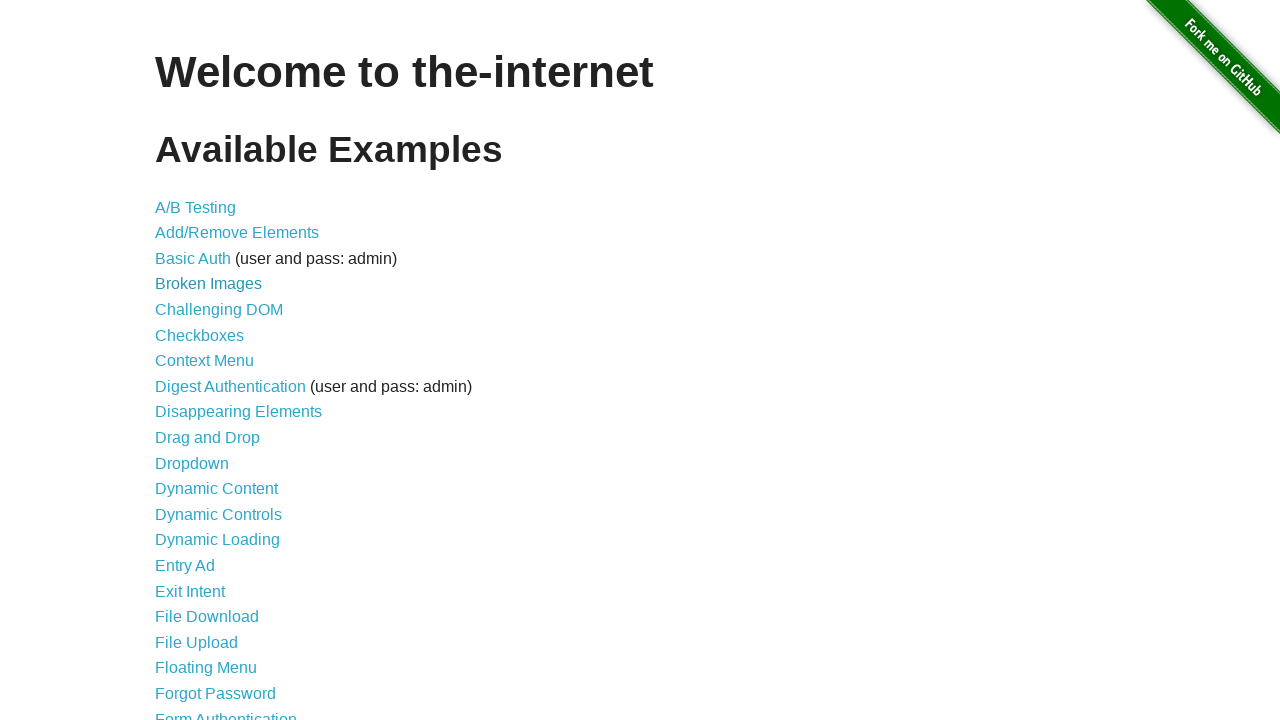